Tests a complete e-commerce checkout flow: searches for a product (Cucumber), adds it to cart, proceeds to checkout, applies a promo code, places an order, selects a country, and completes the purchase.

Starting URL: https://rahulshettyacademy.com/seleniumPractise/

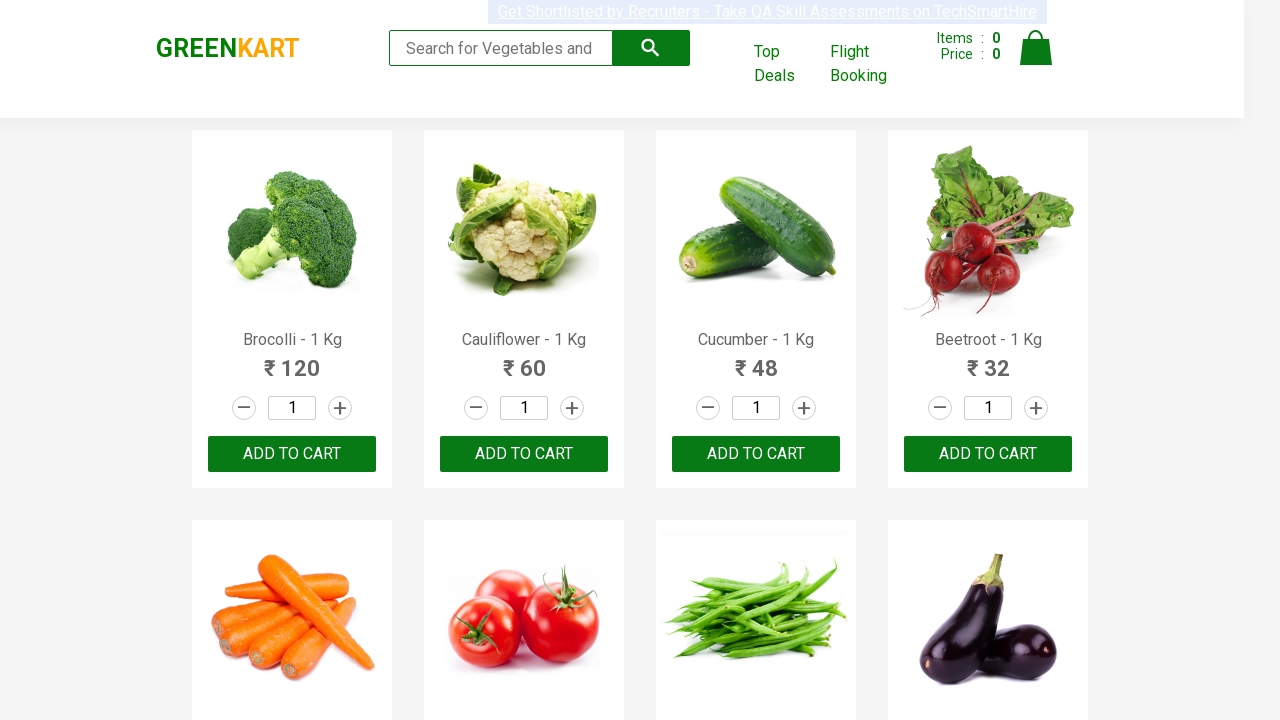

Waited for products to load on GreenKart
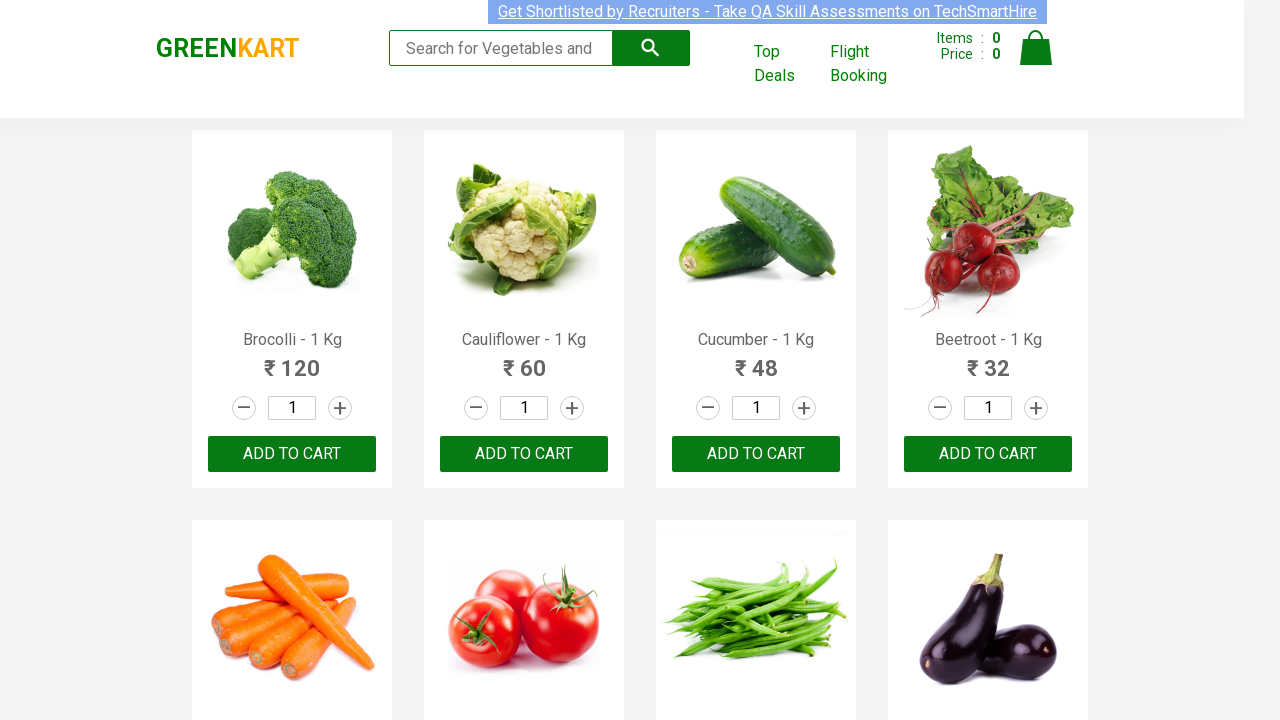

Found and clicked 'Add to Cart' button for Cucumber product at (756, 454) on div.product >> nth=2 >> button
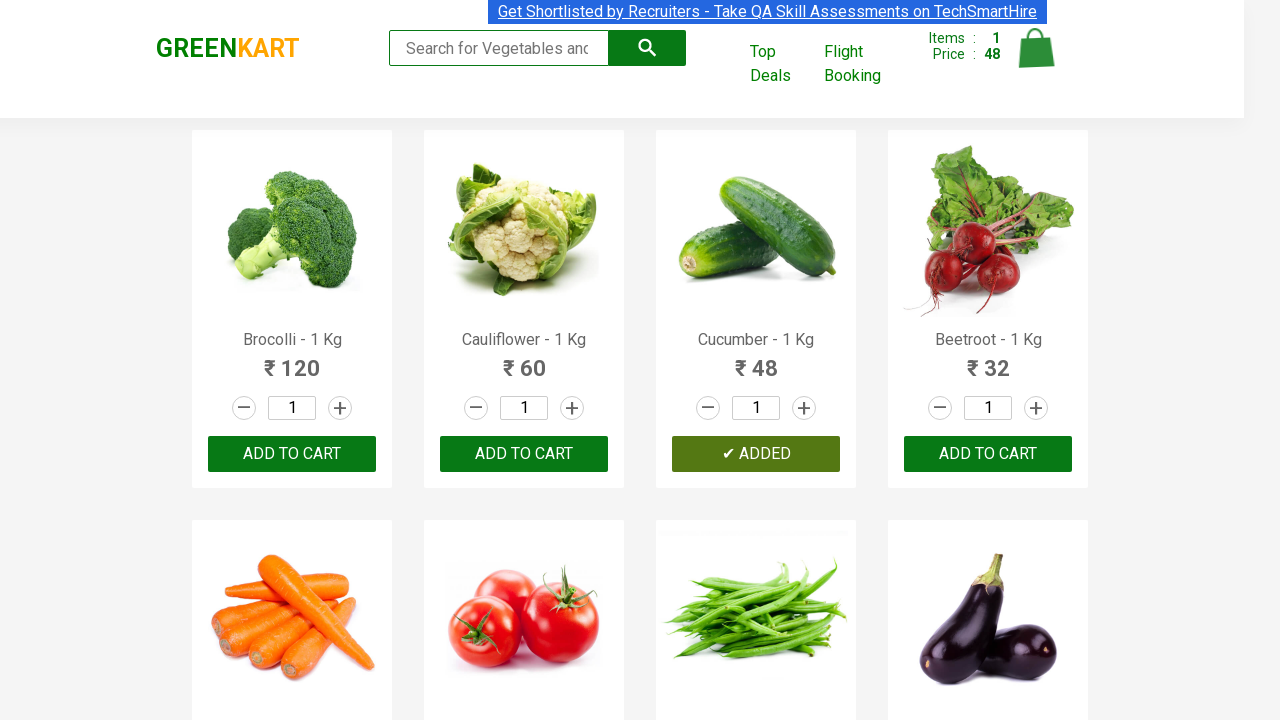

Clicked on cart icon to view cart at (1036, 48) on a.cart-icon img
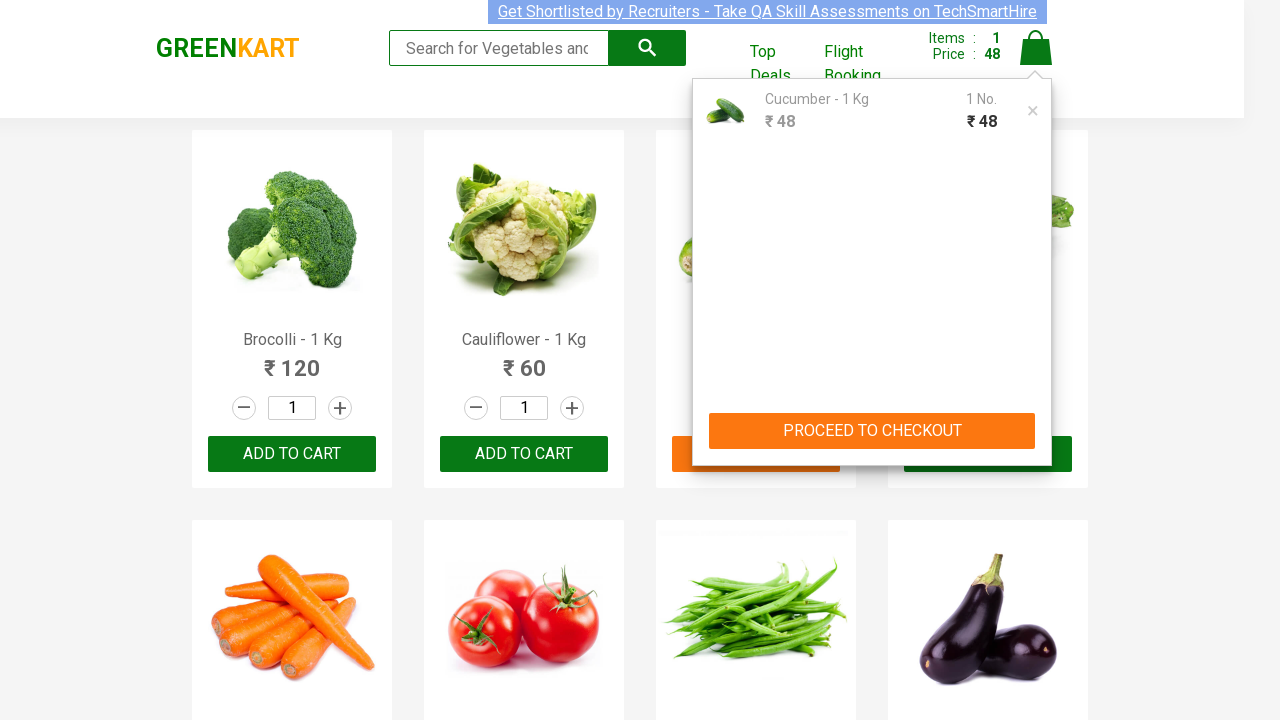

Clicked 'PROCEED TO CHECKOUT' button at (872, 431) on xpath=//button[text()='PROCEED TO CHECKOUT']
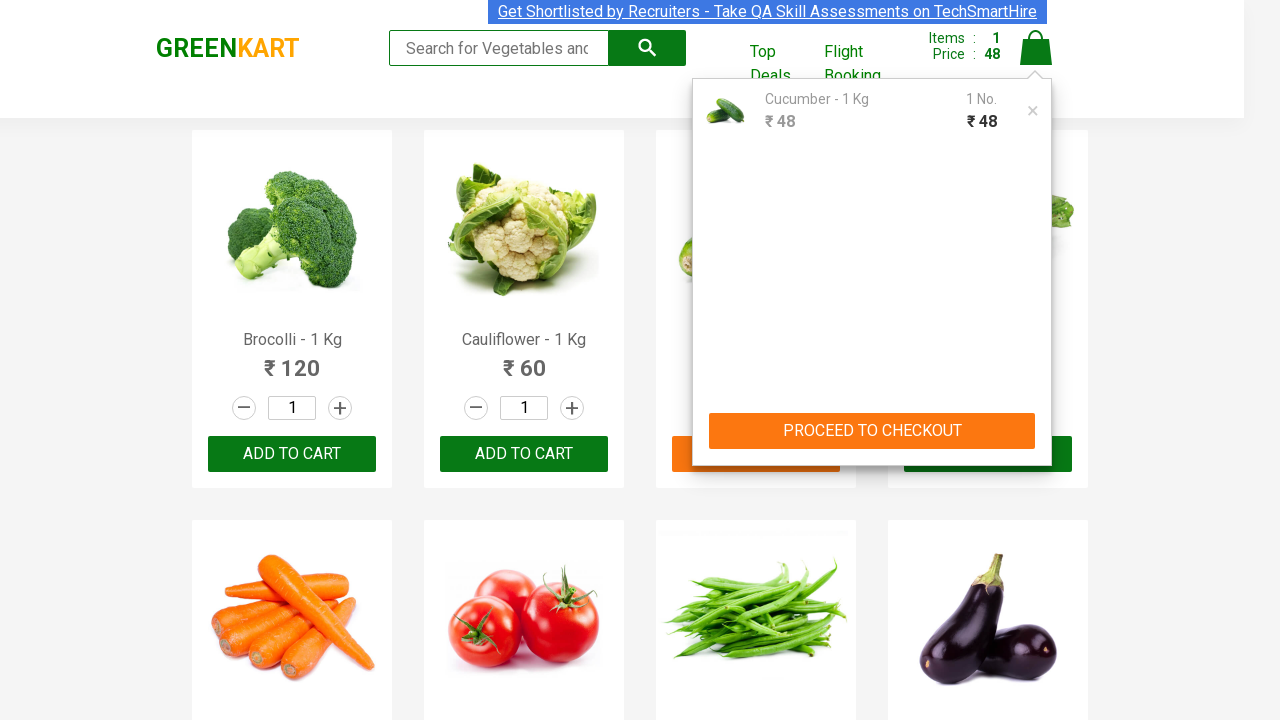

Entered promo code 'rahulshettyacademy' on input[placeholder='Enter promo code']
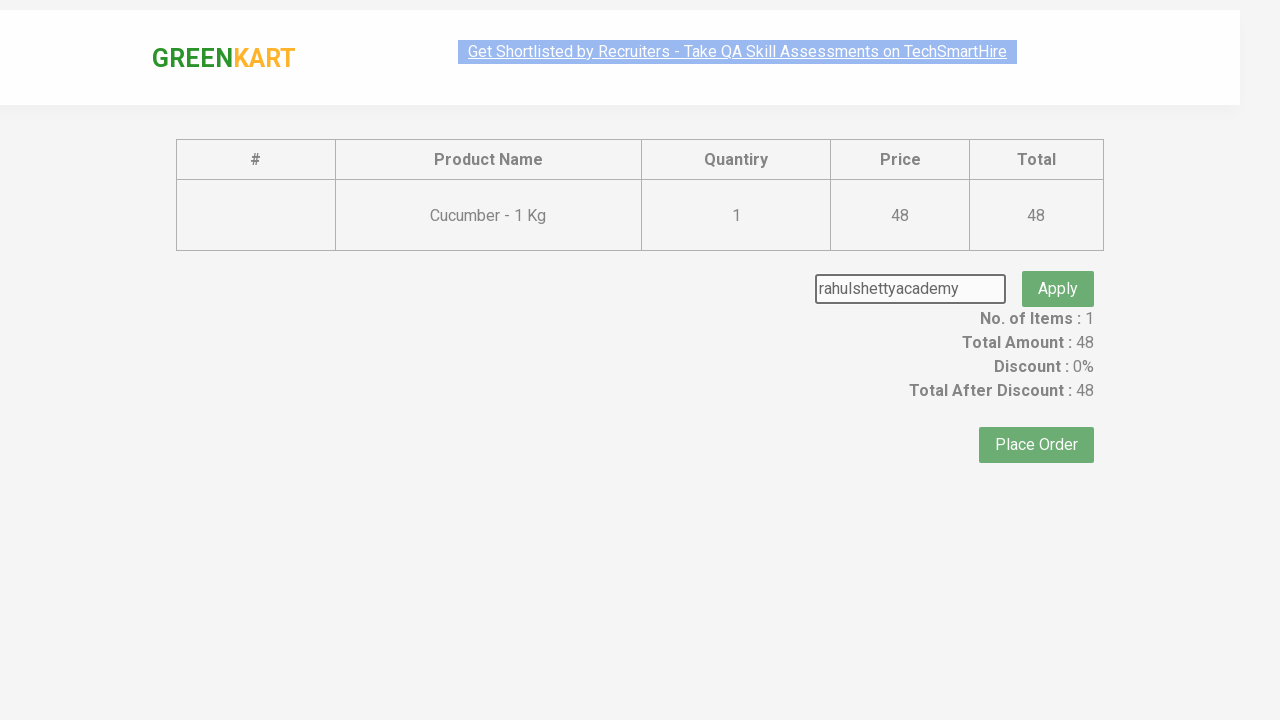

Clicked apply promo button at (1058, 264) on button.promoBtn
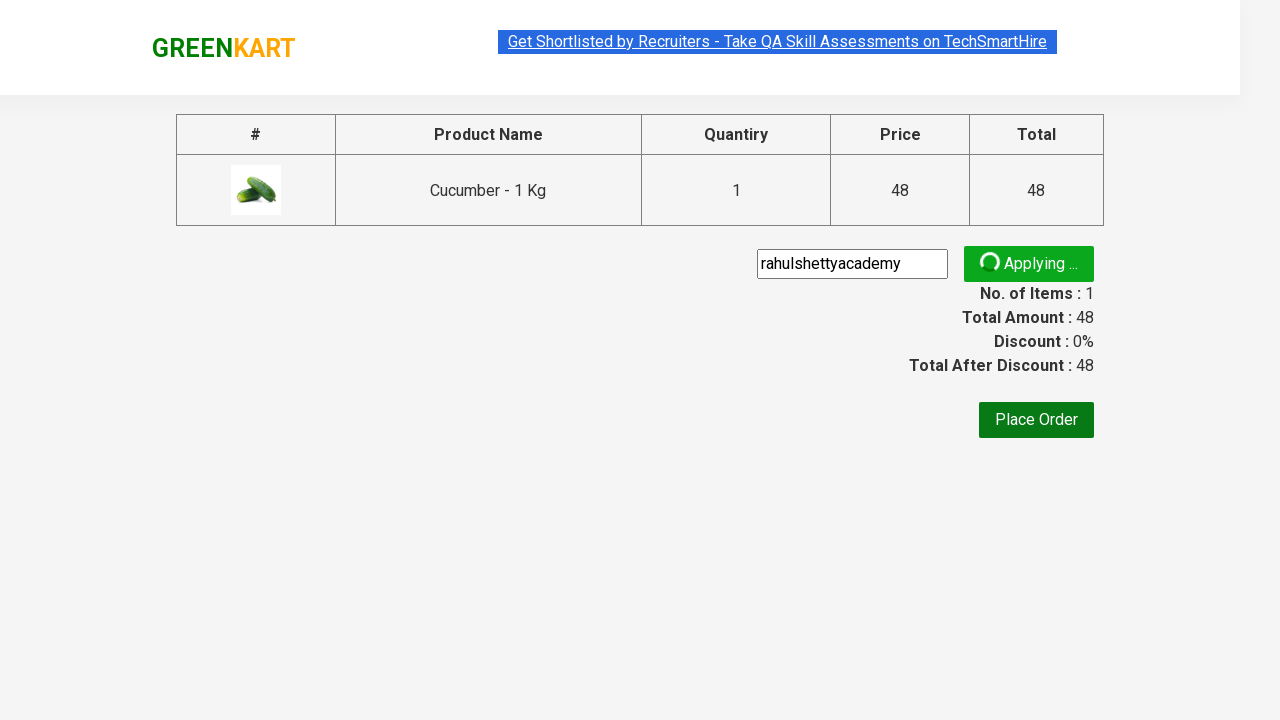

Promo code applied successfully - discount information displayed
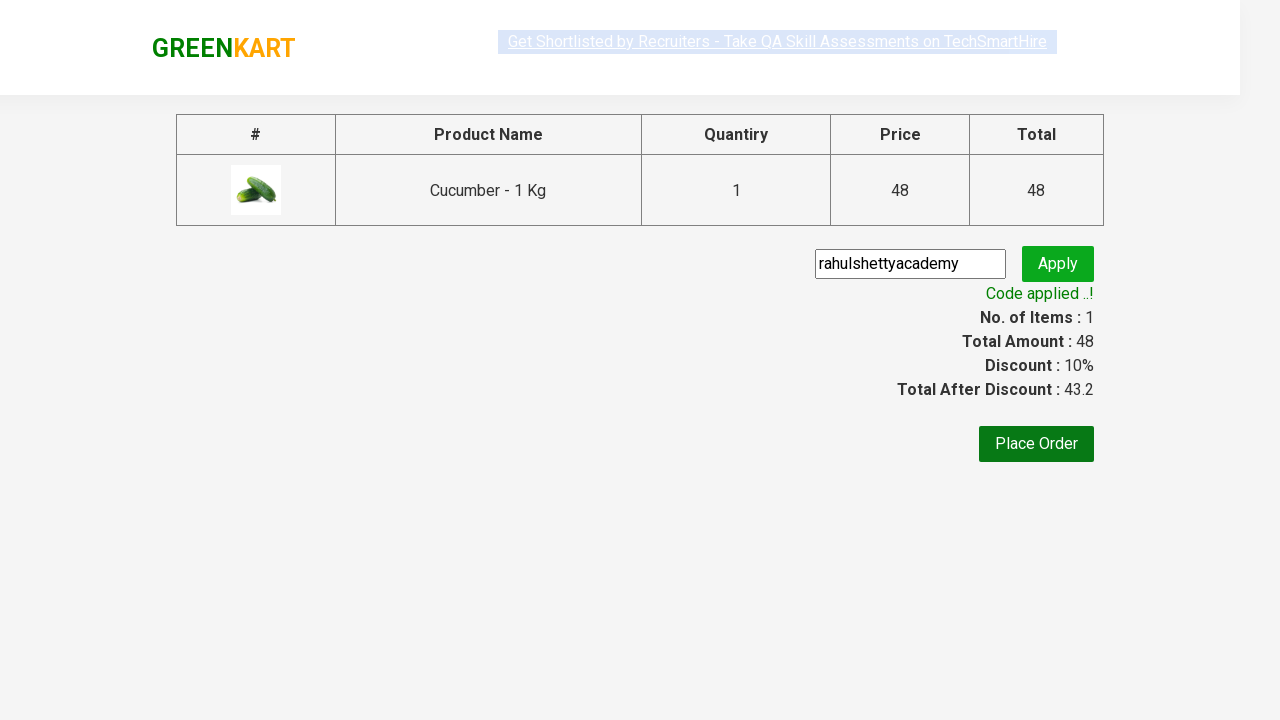

Clicked 'Place Order' button at (1036, 444) on xpath=//button[text()='Place Order']
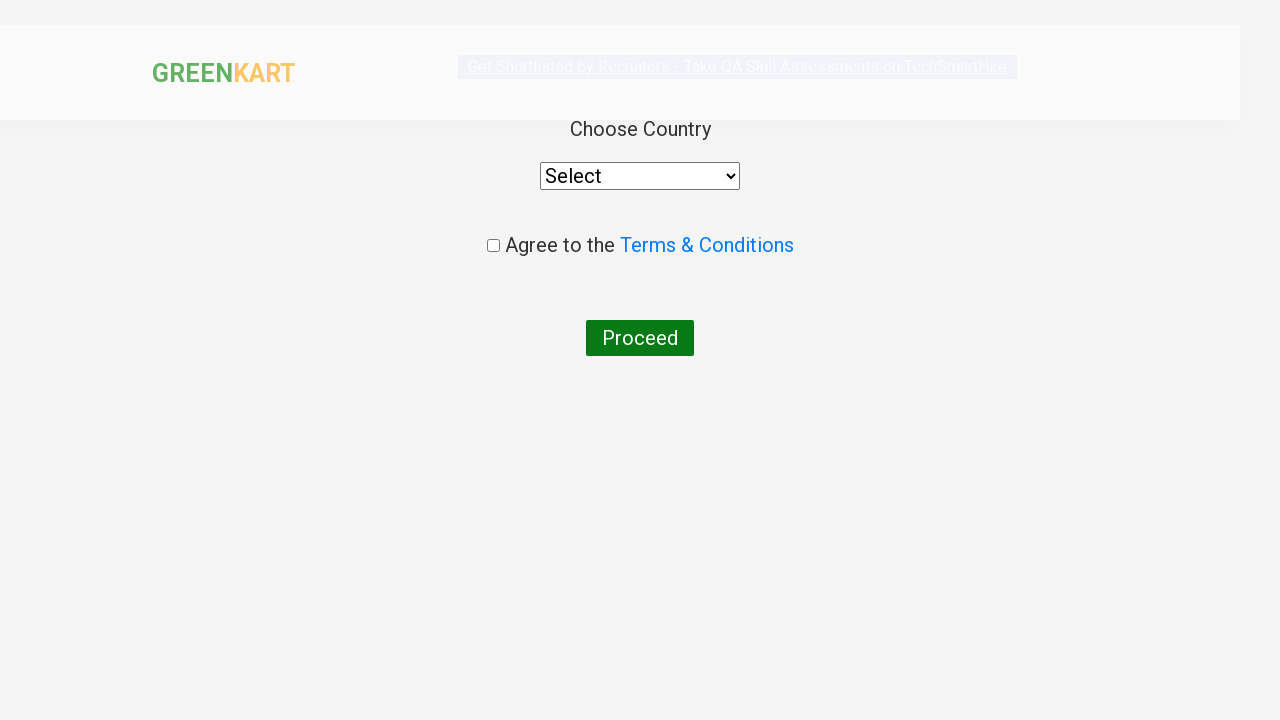

Selected 'Italy' from country dropdown on select
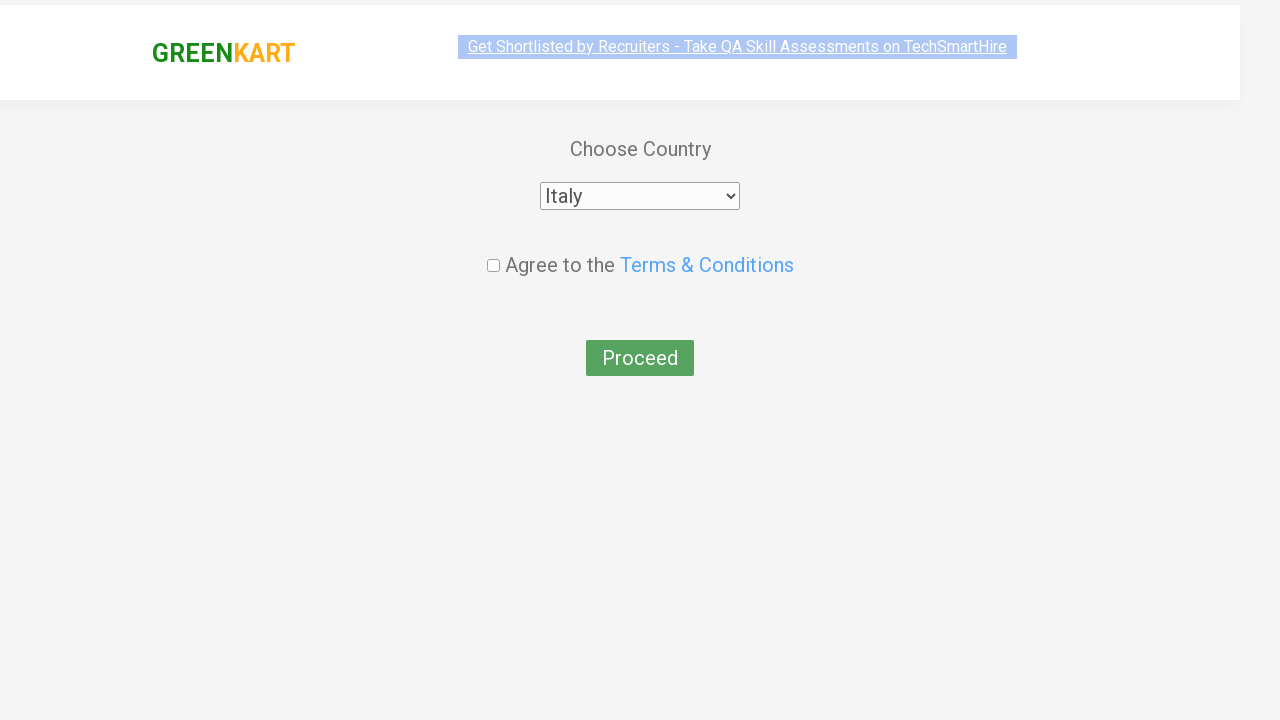

Checked the terms and conditions agreement checkbox at (493, 246) on input.chkAgree
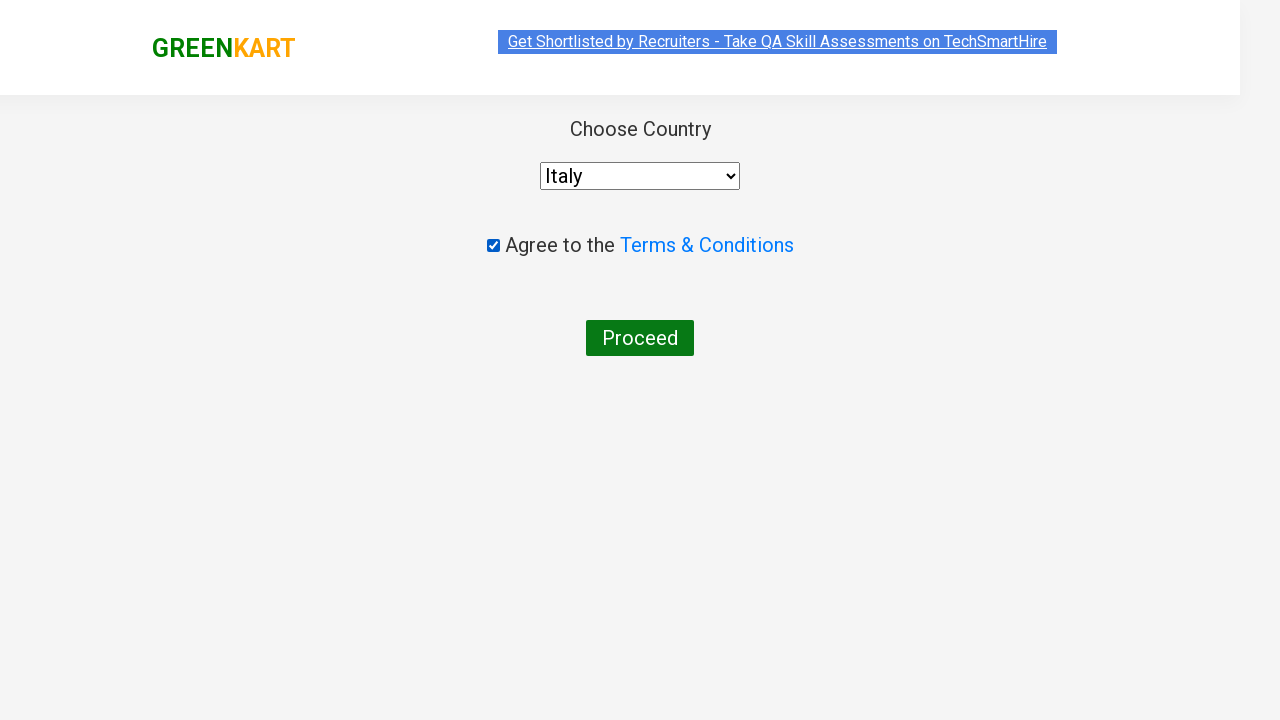

Clicked 'Proceed' button to complete the purchase at (640, 338) on xpath=//button[text()='Proceed']
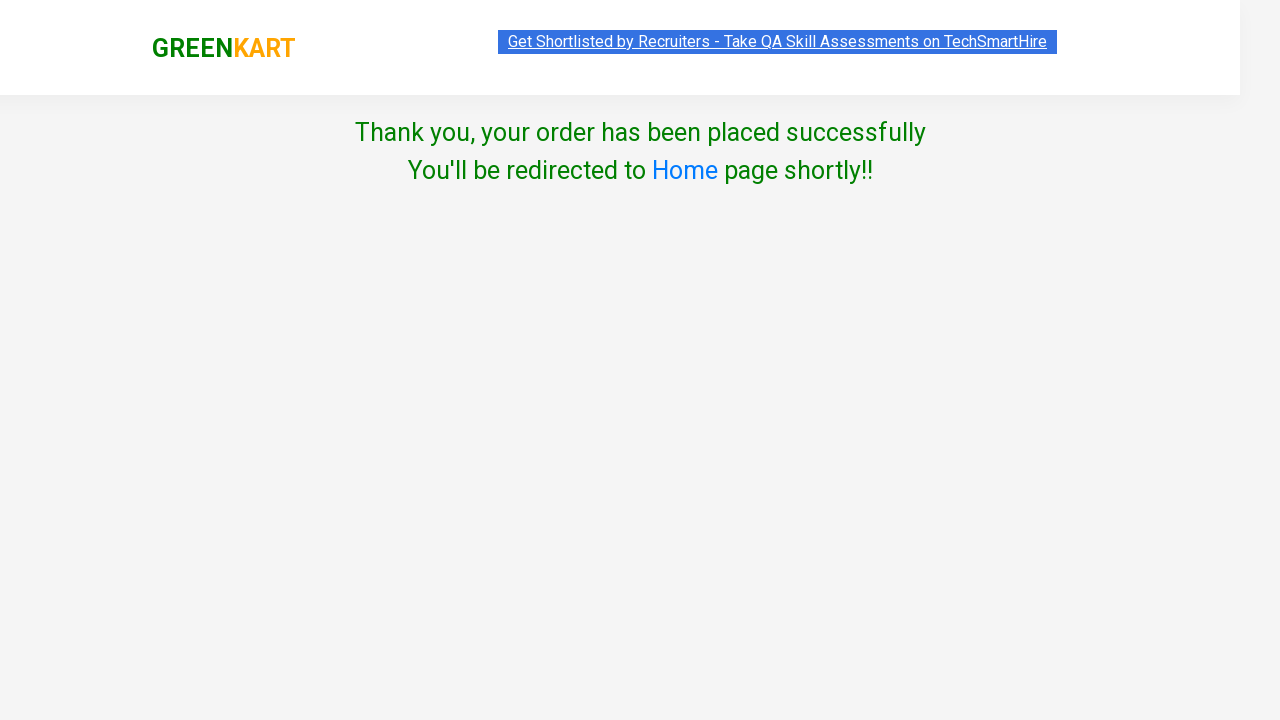

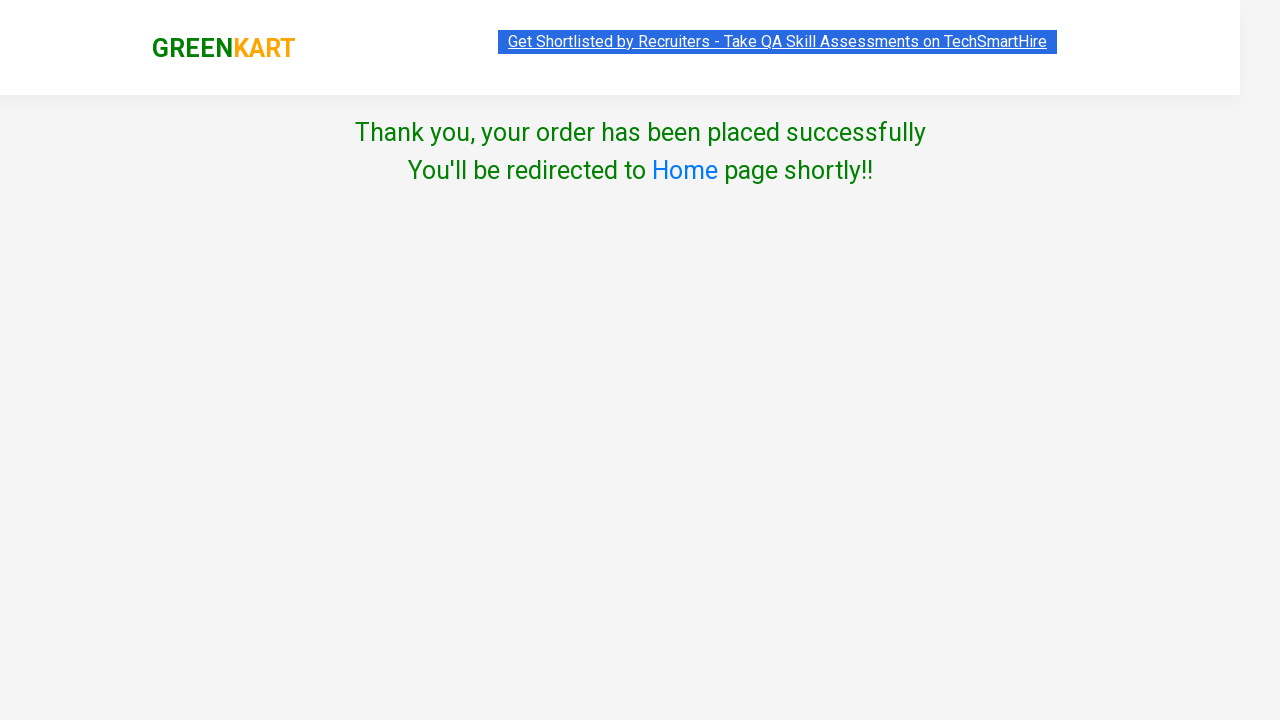